Opens the Mercedes-Benz India website and maximizes the browser window

Starting URL: https://www.mercedes-benz.co.in/

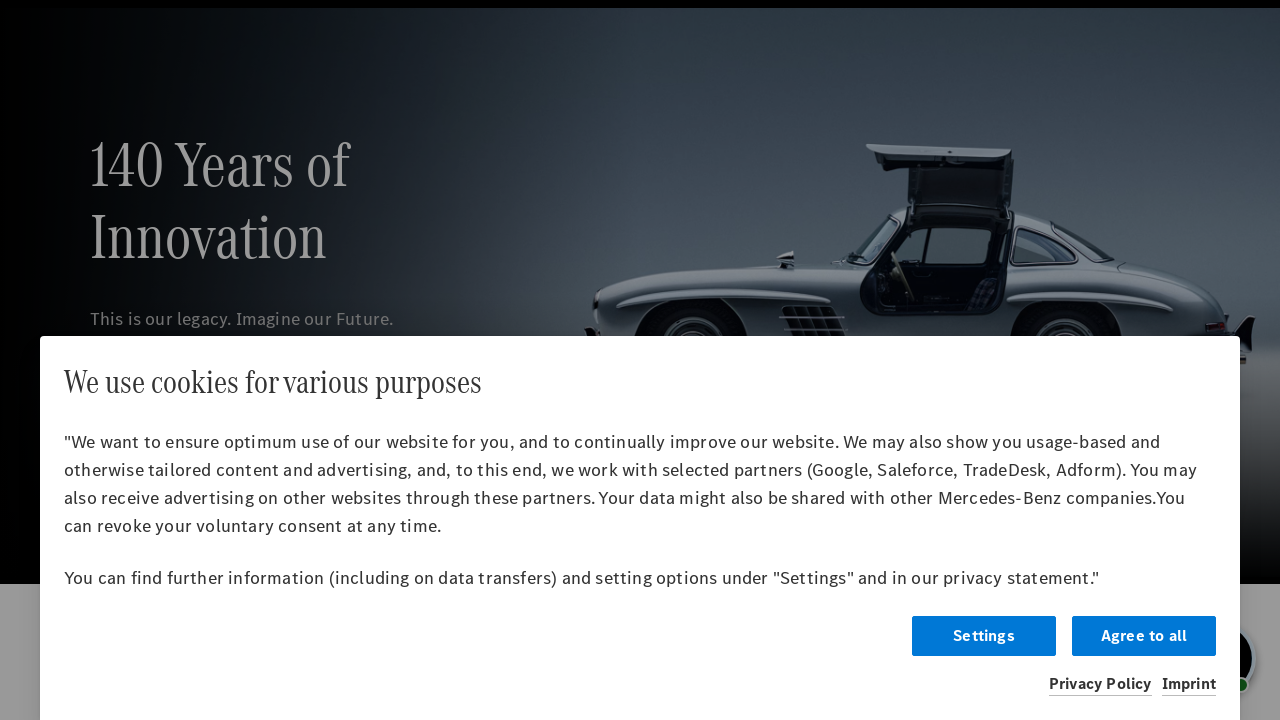

Mercedes-Benz India website page loaded (domcontentloaded)
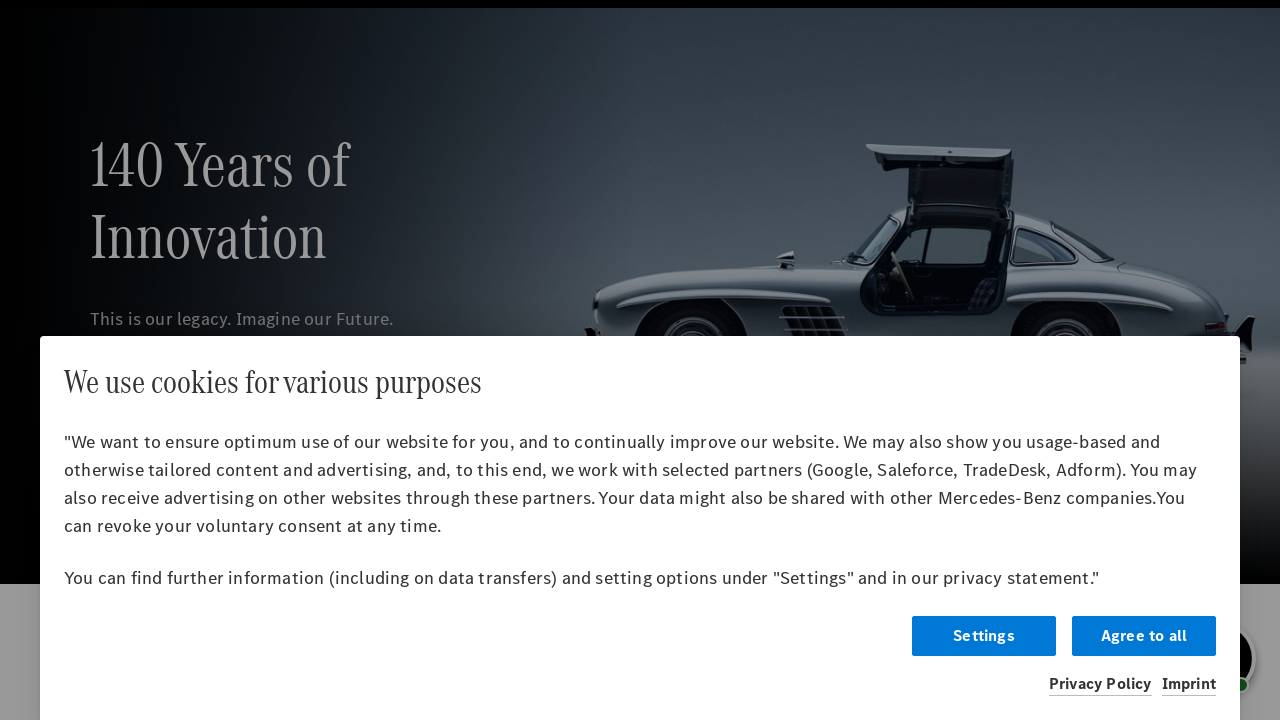

Browser window maximized to 1920x1080
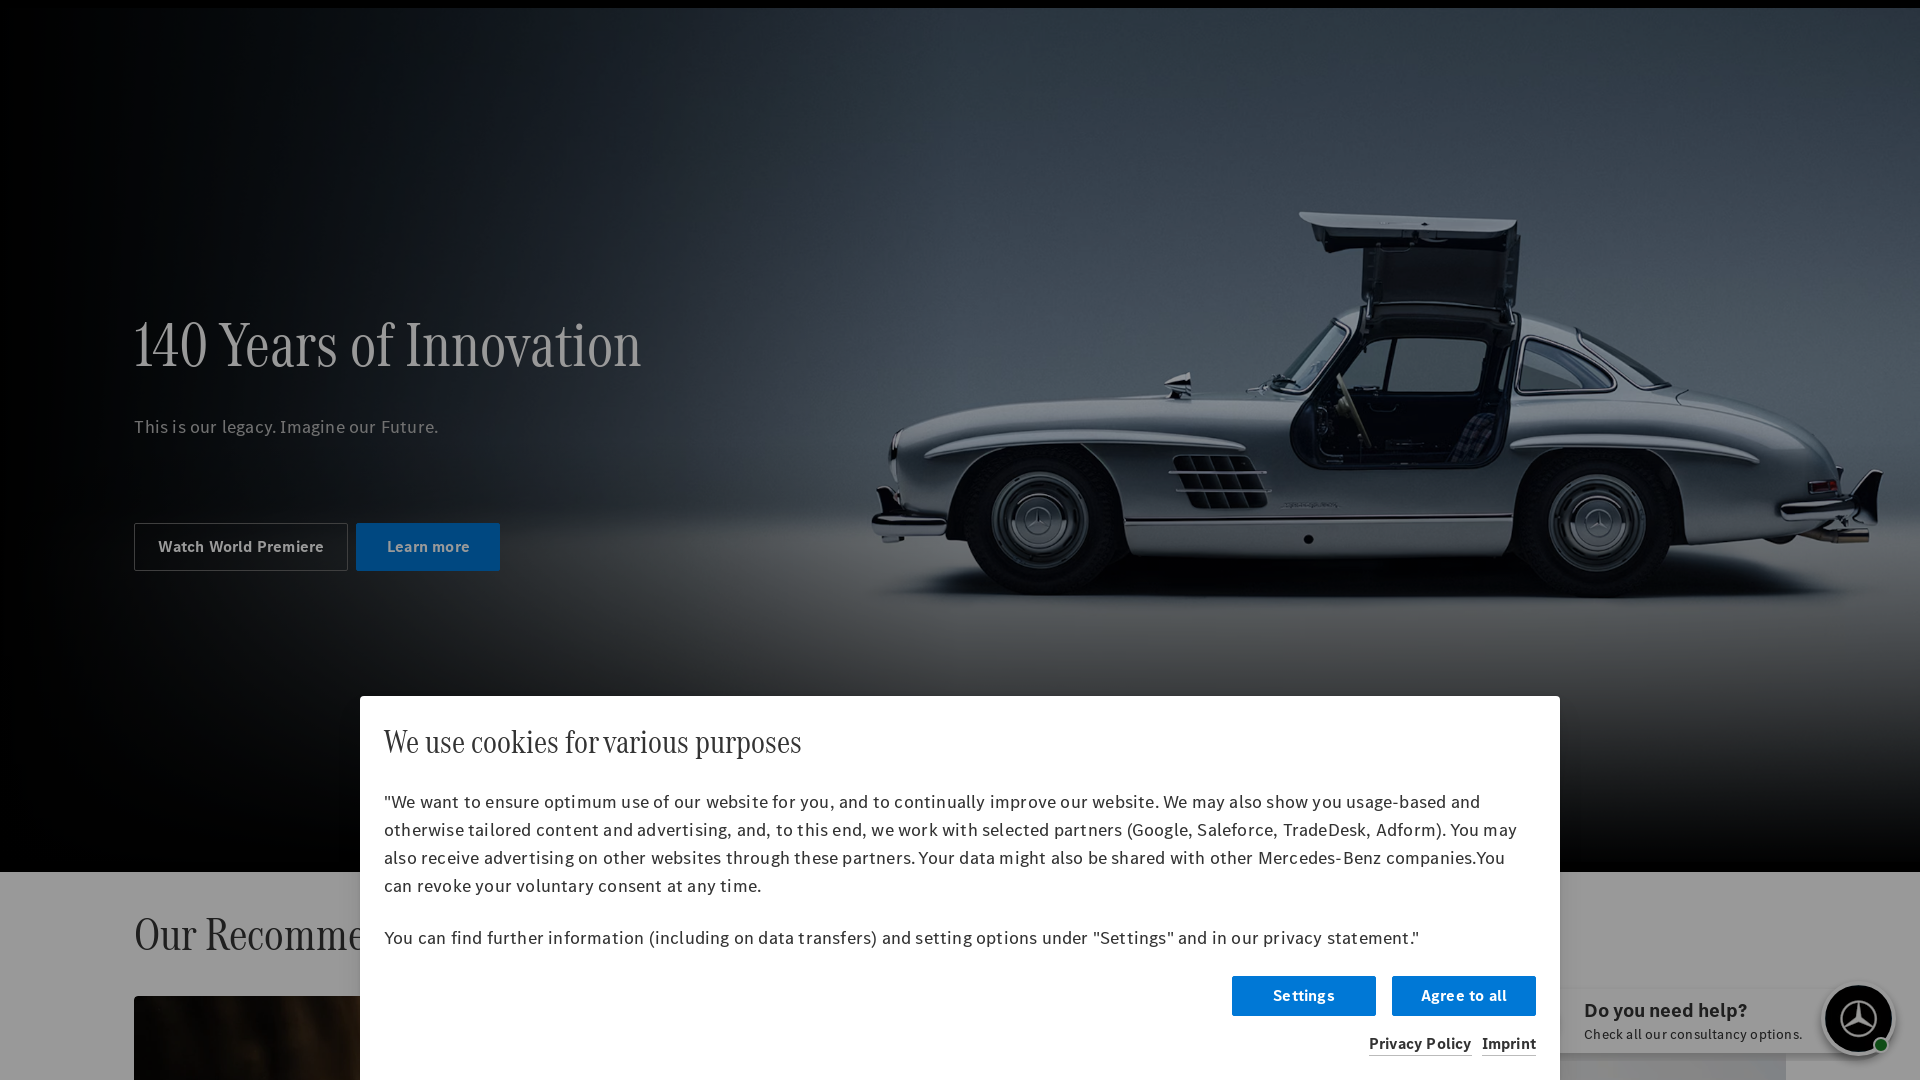

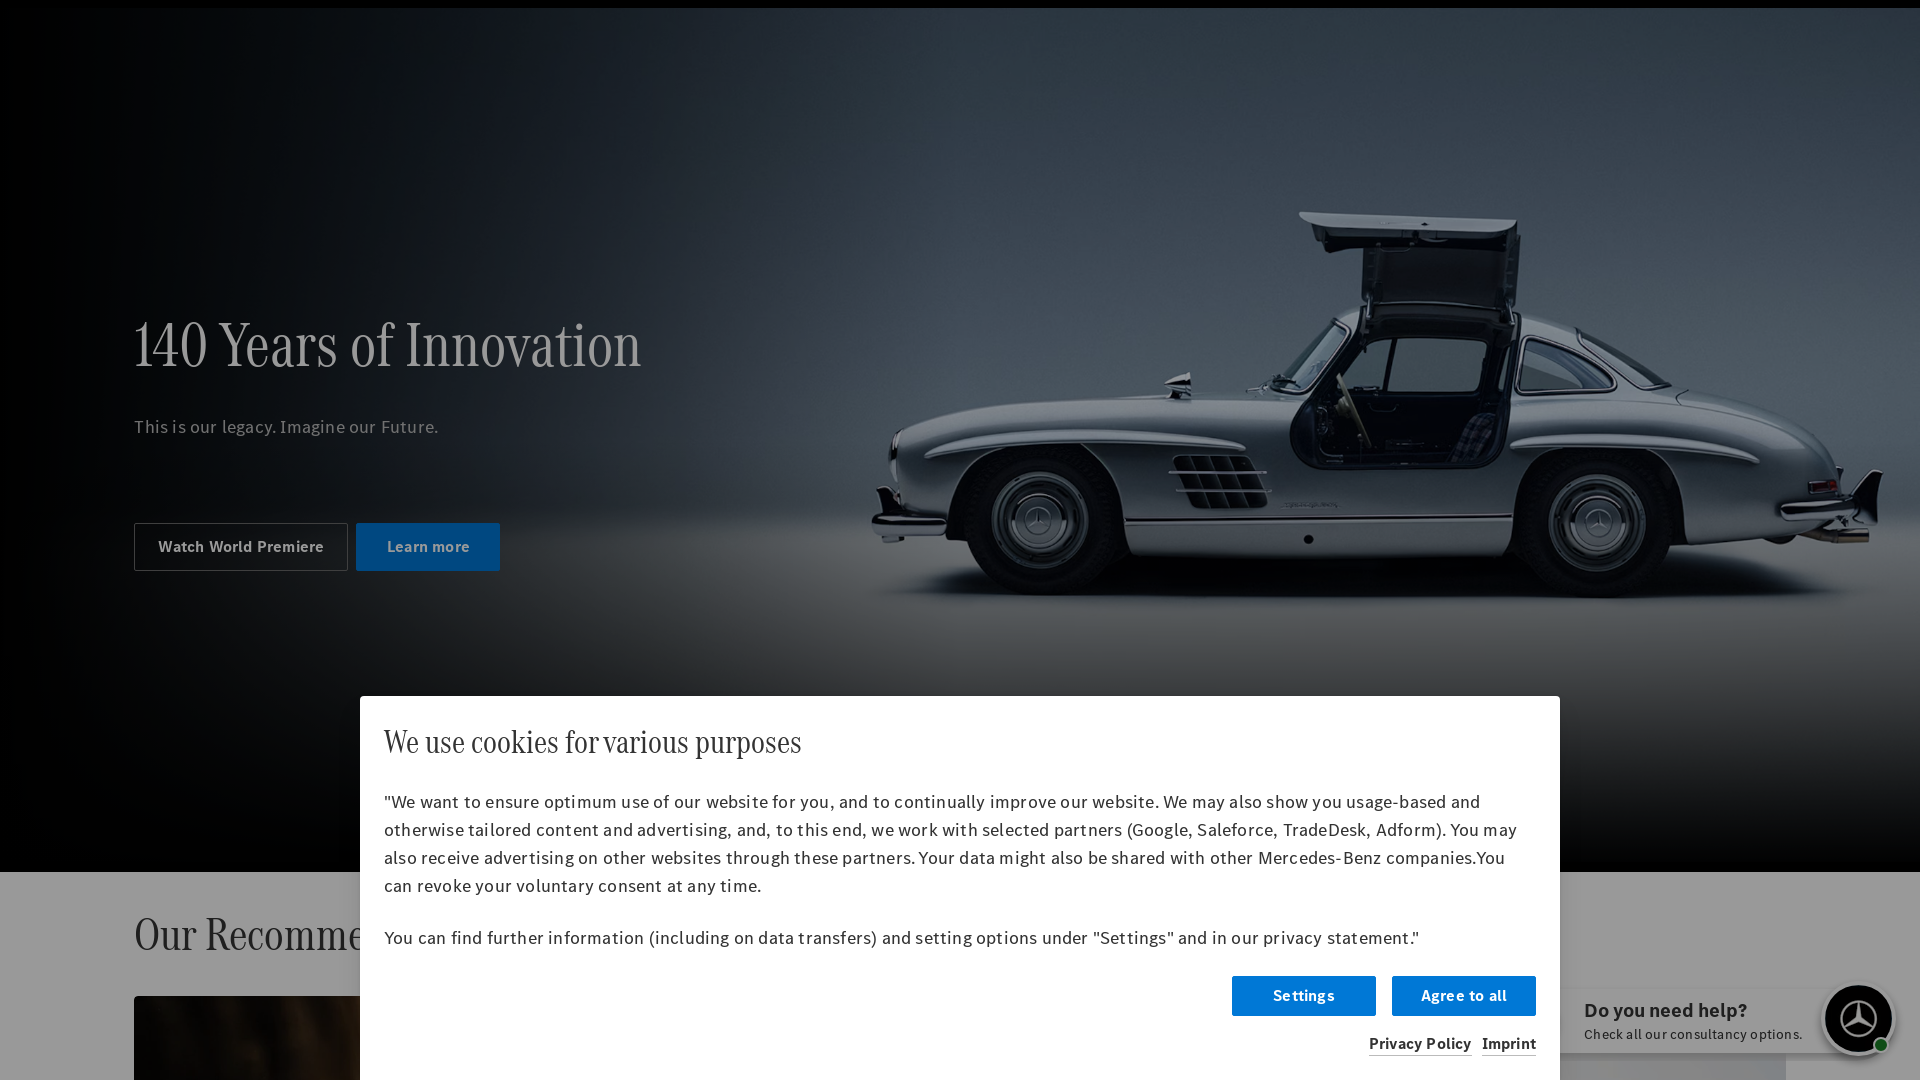